Tests checkbox selection on a demo page by clicking a checkbox using XPath position functions to select the checkbox that is 4th from the last.

Starting URL: http://only-testing-blog.blogspot.com/2014/09/temp.html

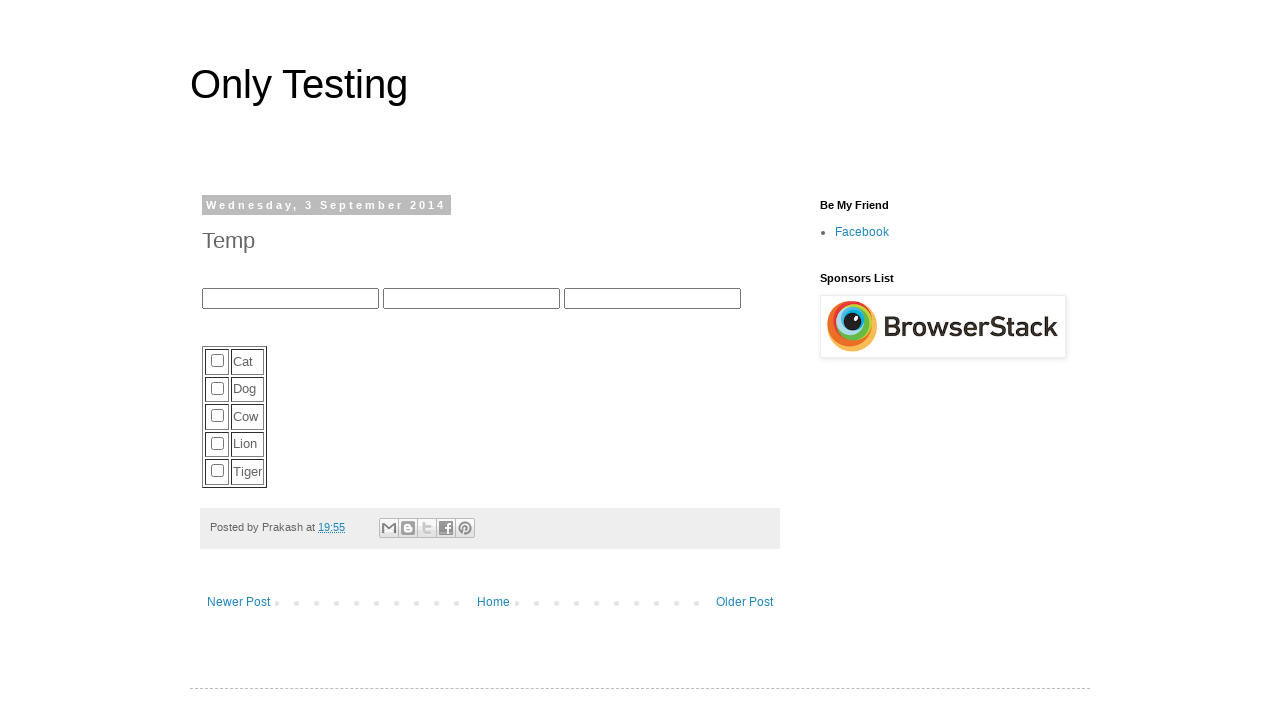

Navigated to demo page with checkboxes
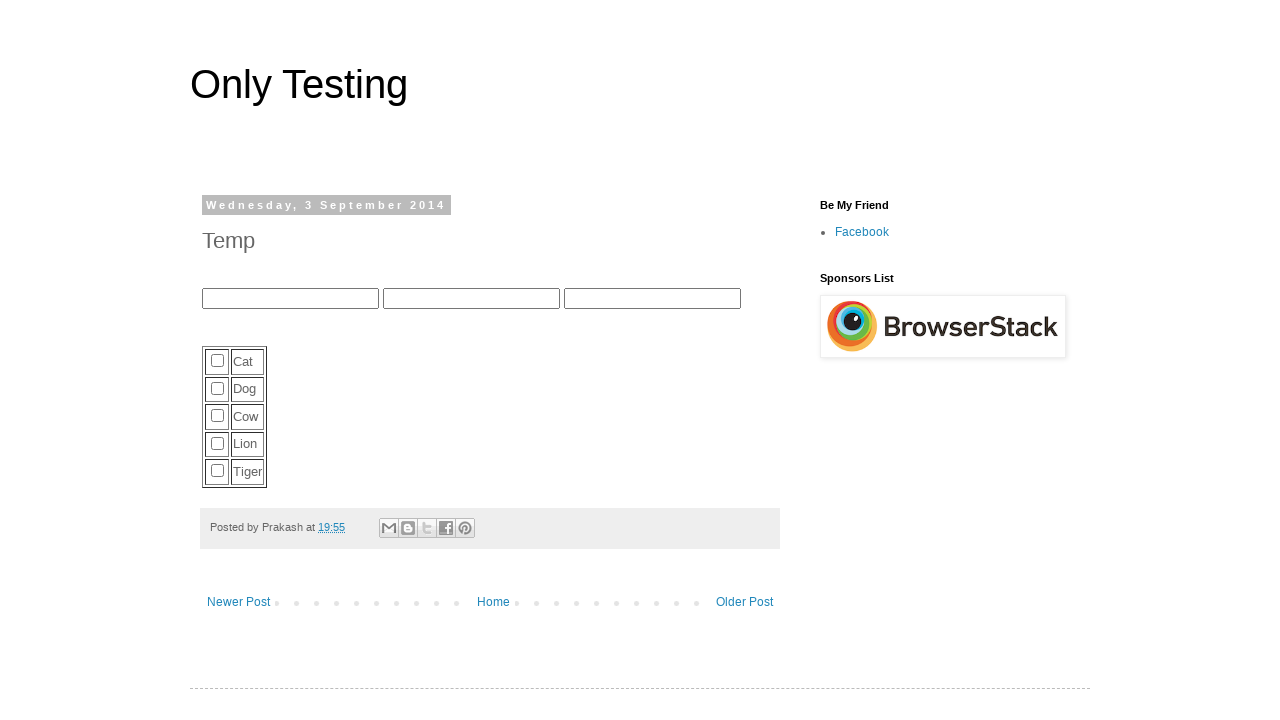

Clicked the 4th checkbox from the last using XPath position function at (218, 388) on (//input[@type='checkbox'])[last()-3]
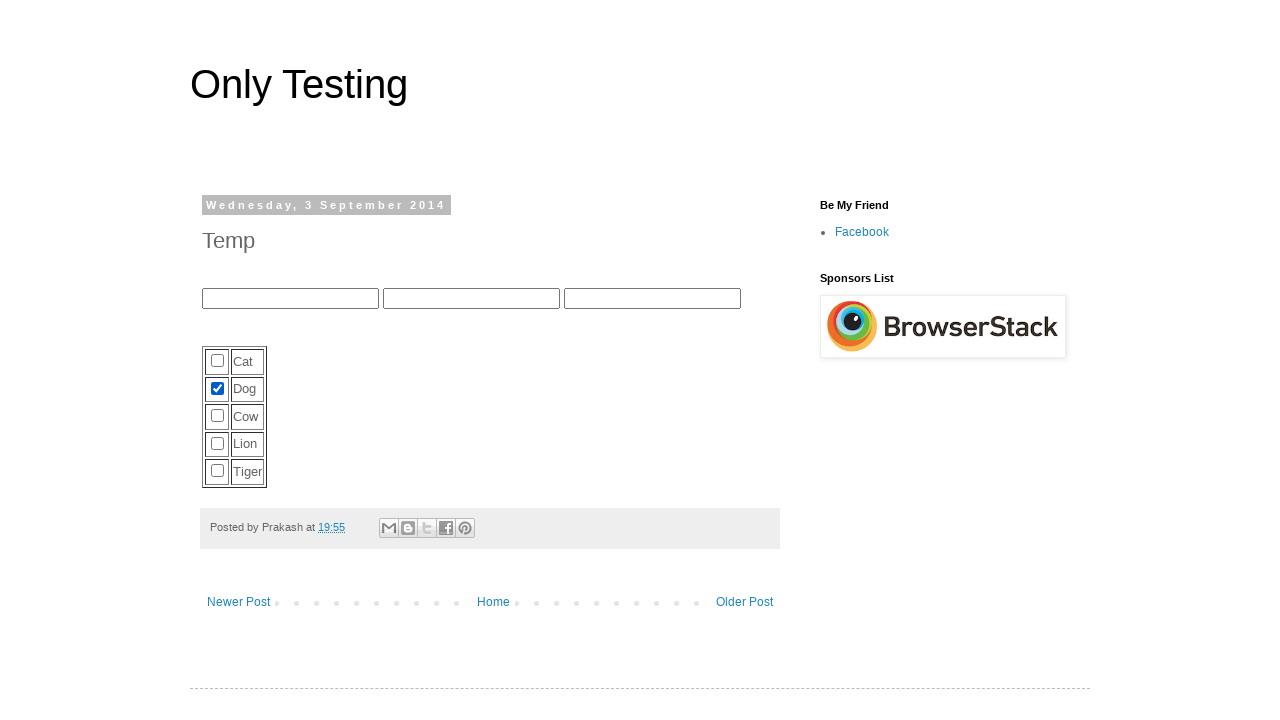

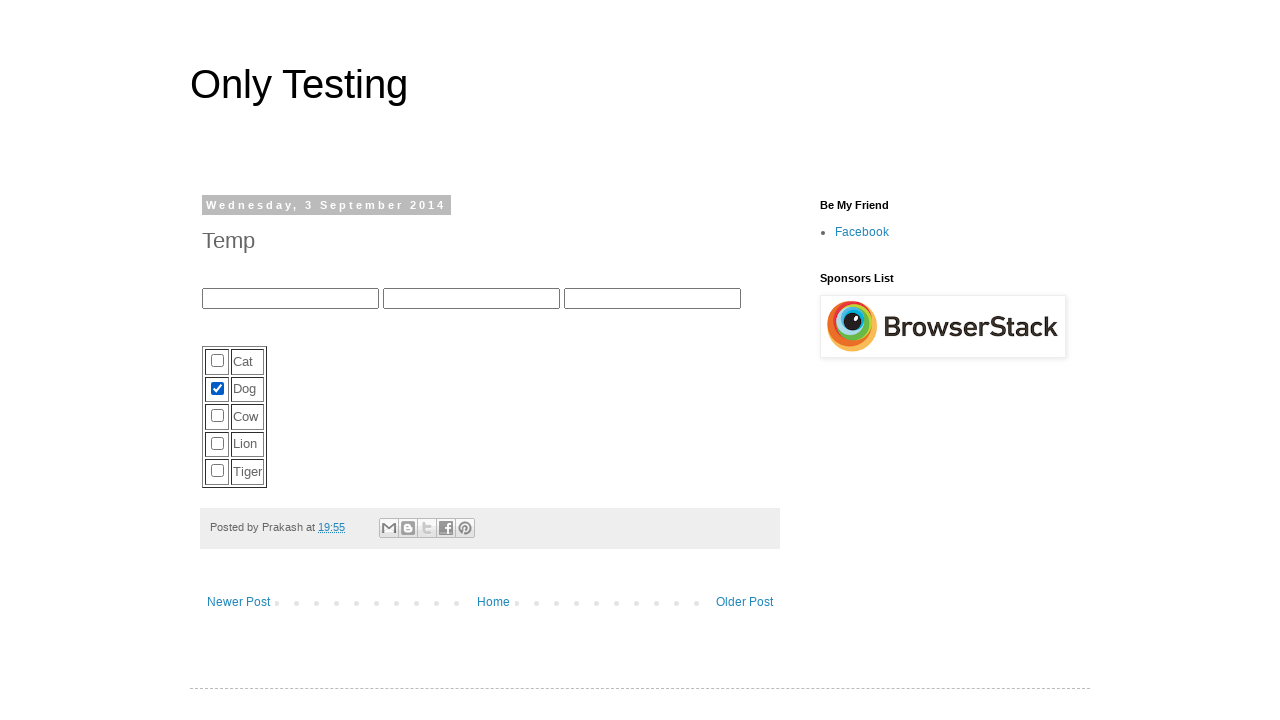